Tests keyboard interactions on a text comparison tool by entering text in the first textarea, selecting all, copying, tabbing to the second textarea, and pasting the content

Starting URL: https://text-compare.com/

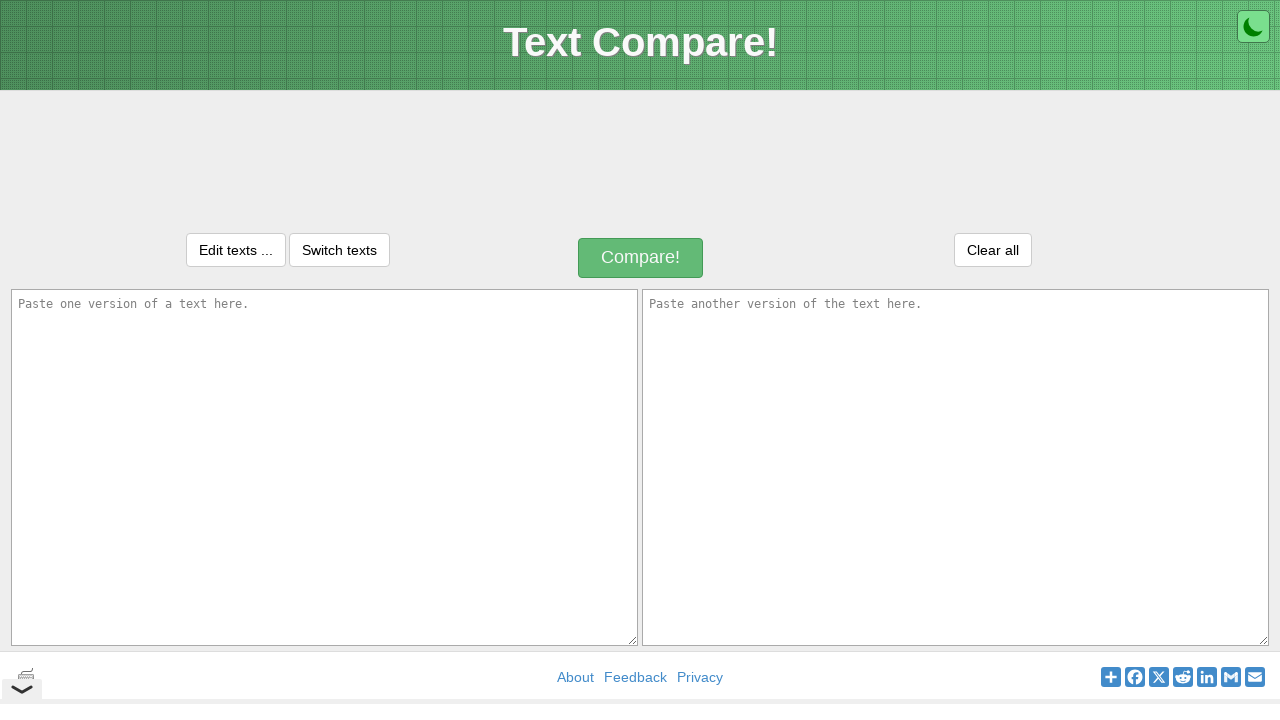

Entered text 'Welcome to keyboard action' in the first textarea on #inputText1
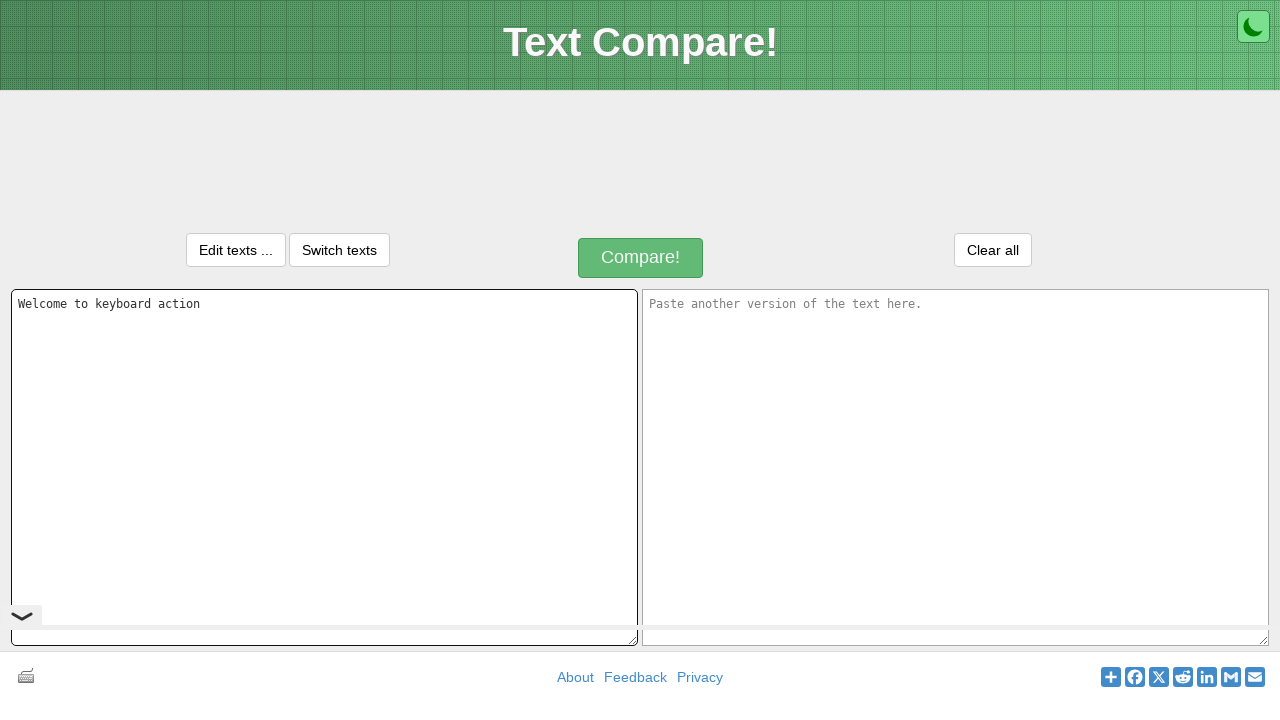

Selected all text in the first textarea using Ctrl+A on #inputText1
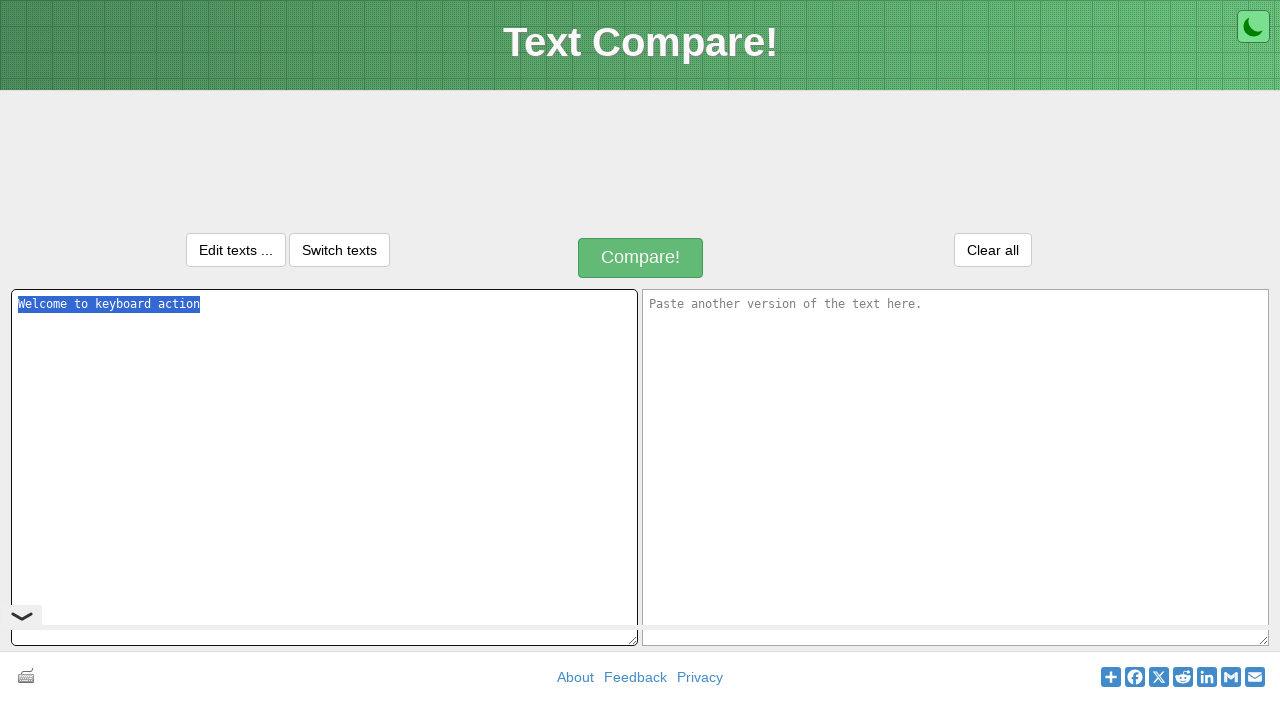

Copied selected text from the first textarea using Ctrl+C on #inputText1
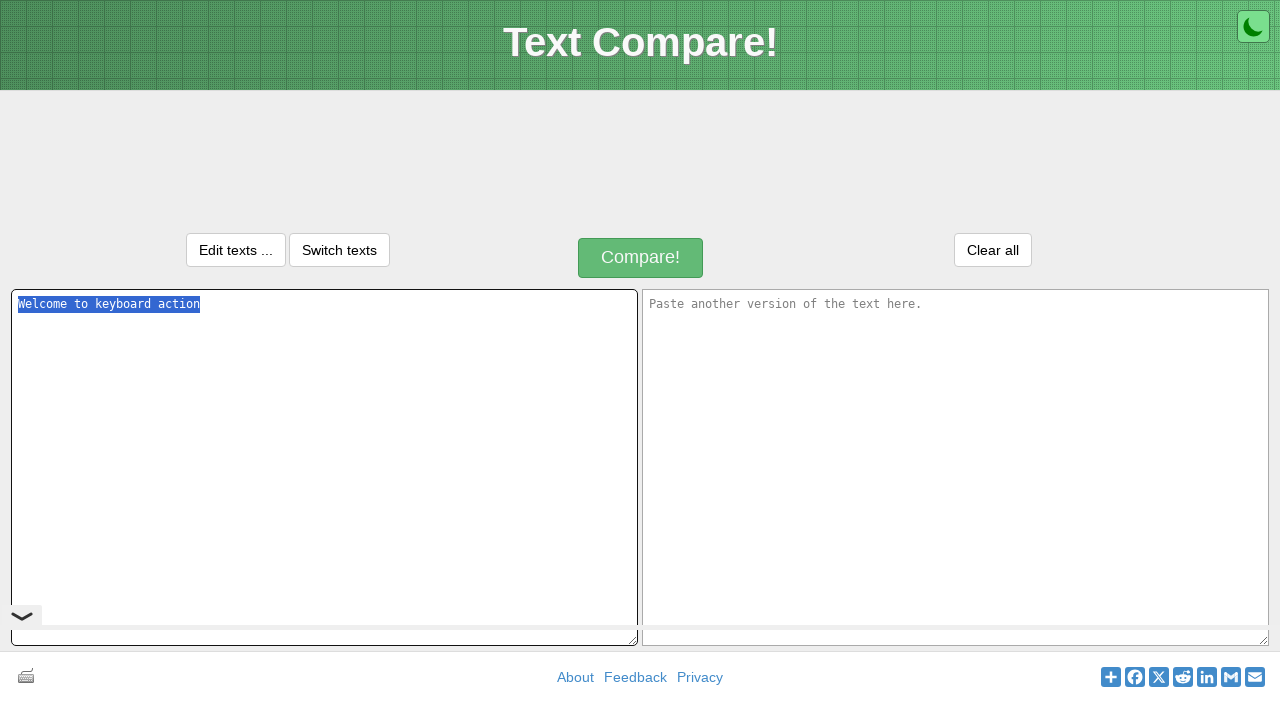

Pressed Tab to move focus to the second textarea
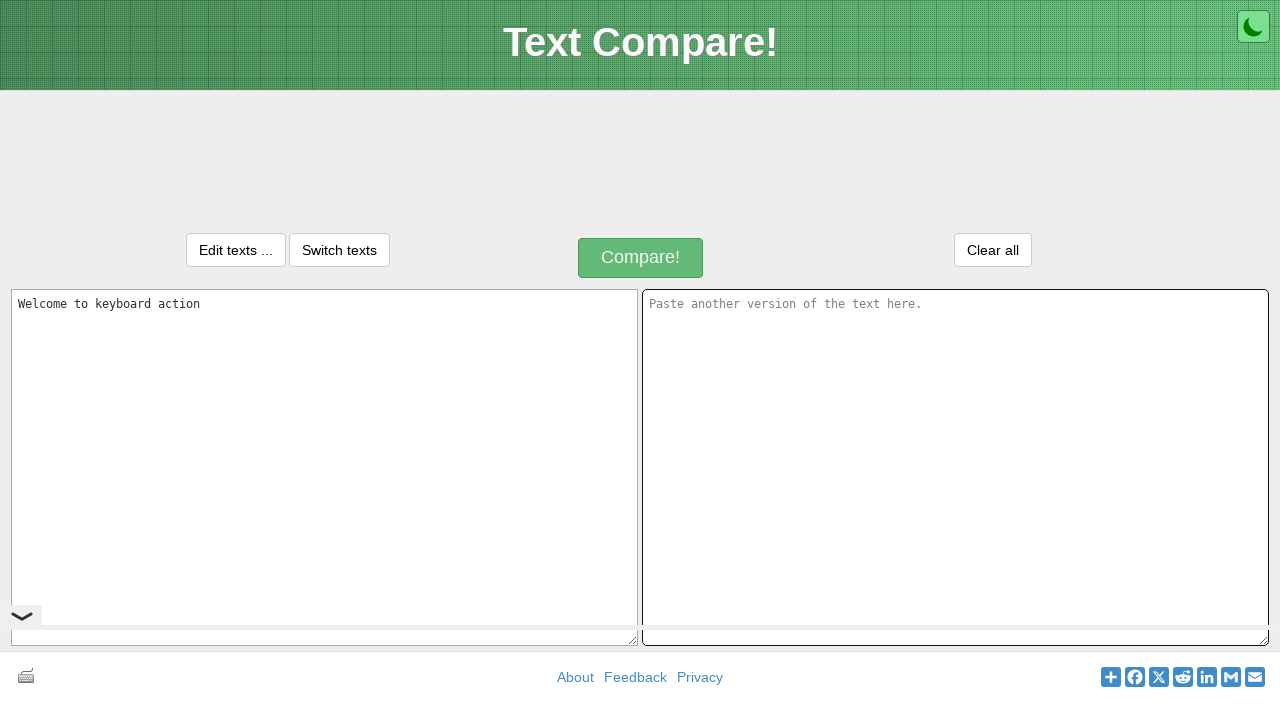

Pasted the copied text into the second textarea using Ctrl+V
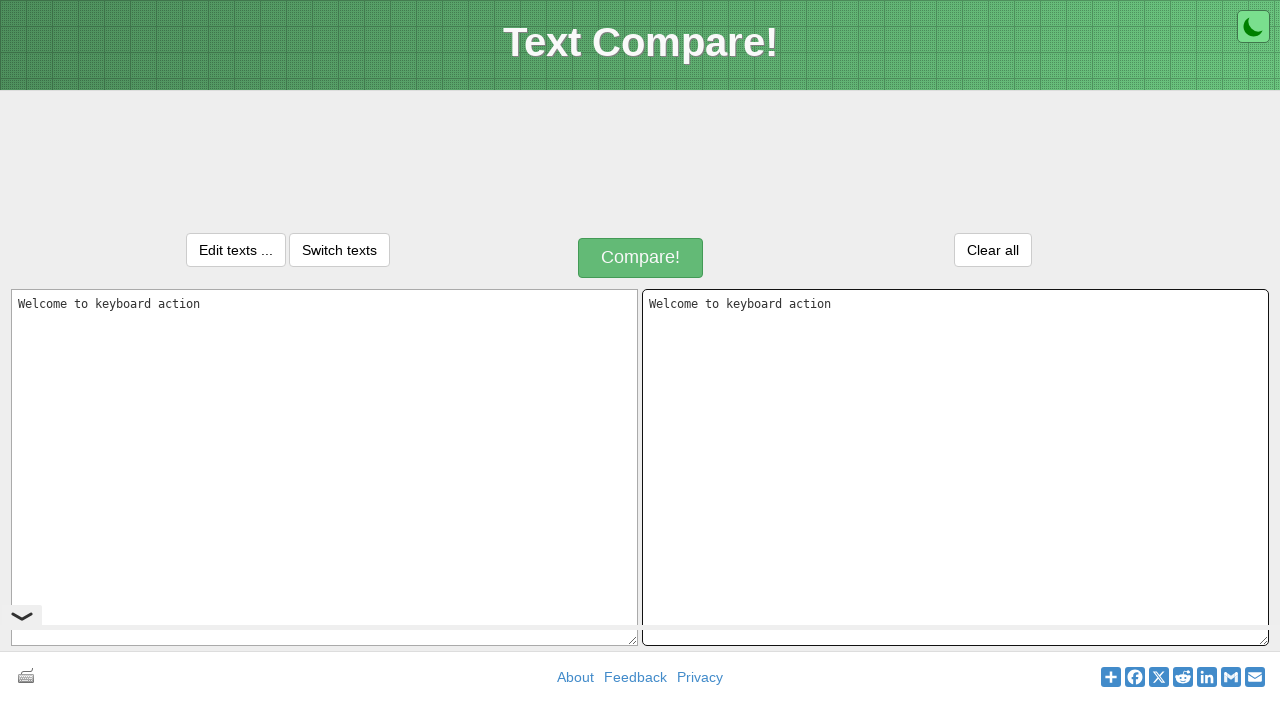

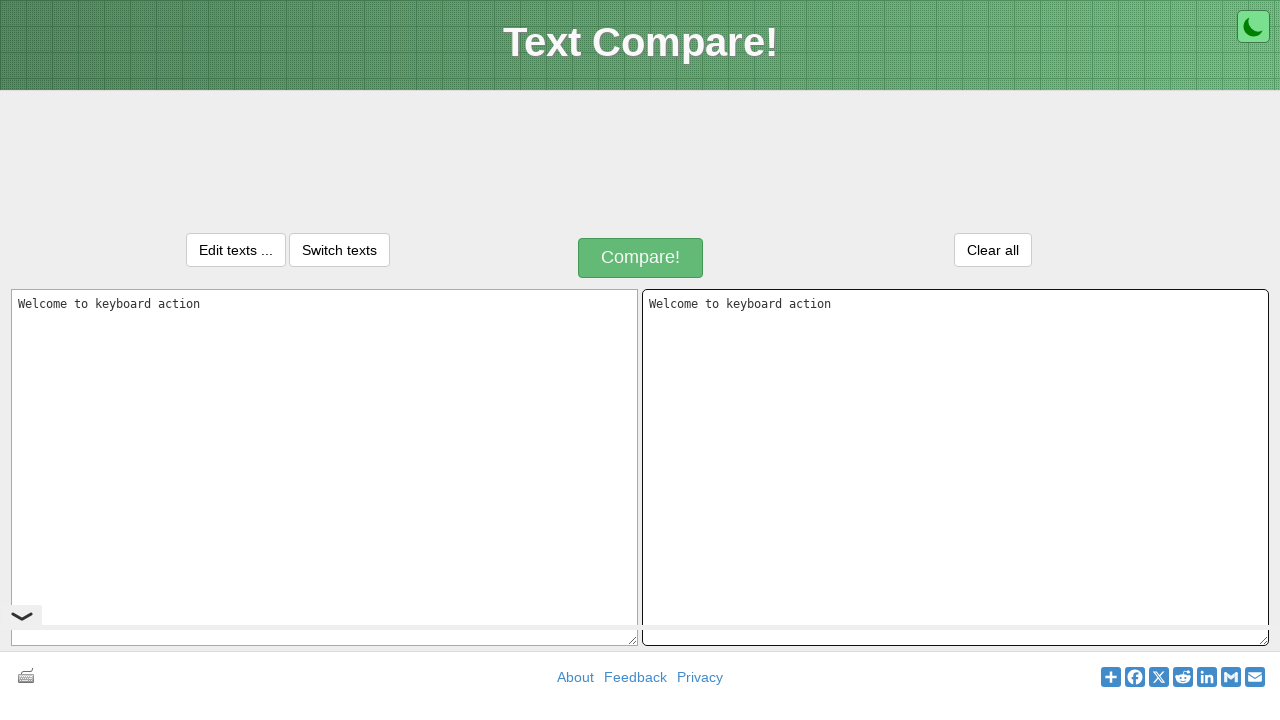